Tests nested frame navigation by switching between multiple frames (top-left, top-middle, top-right, and bottom) and extracting text content from each frame

Starting URL: https://the-internet.herokuapp.com/frames

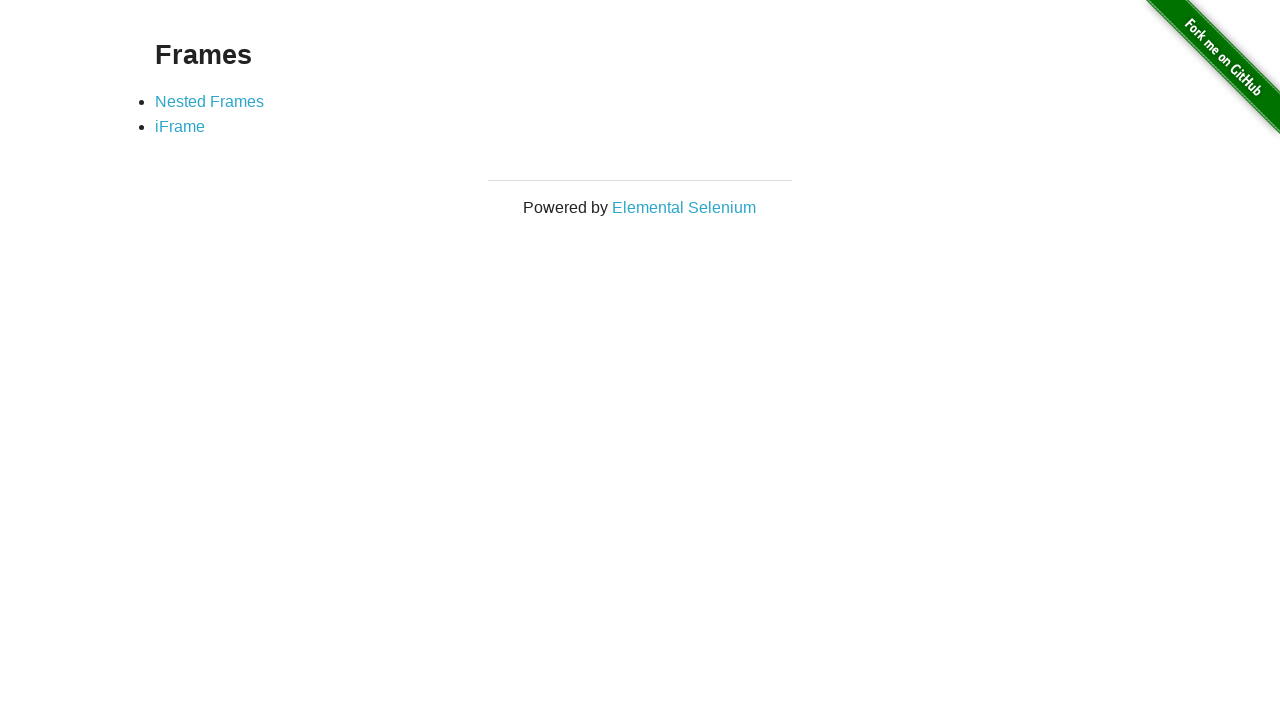

Clicked on Nested Frames link at (210, 101) on xpath=//a[text()='Nested Frames']
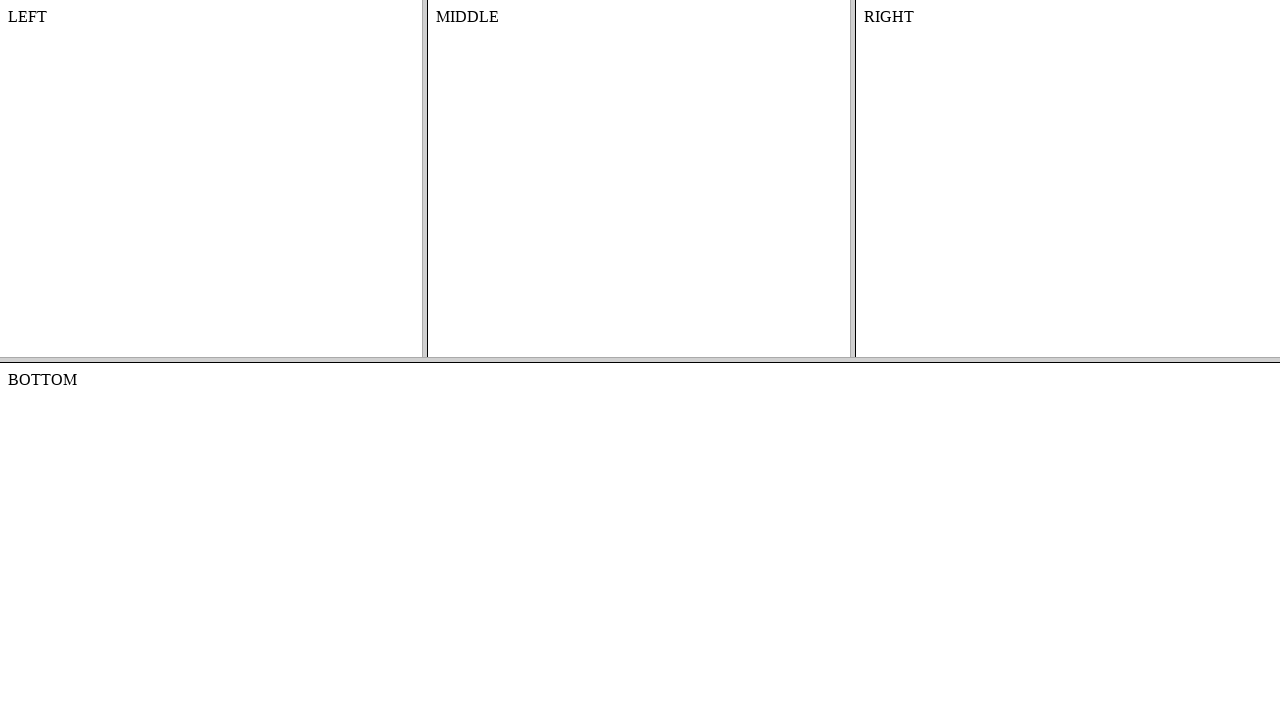

Located top frame
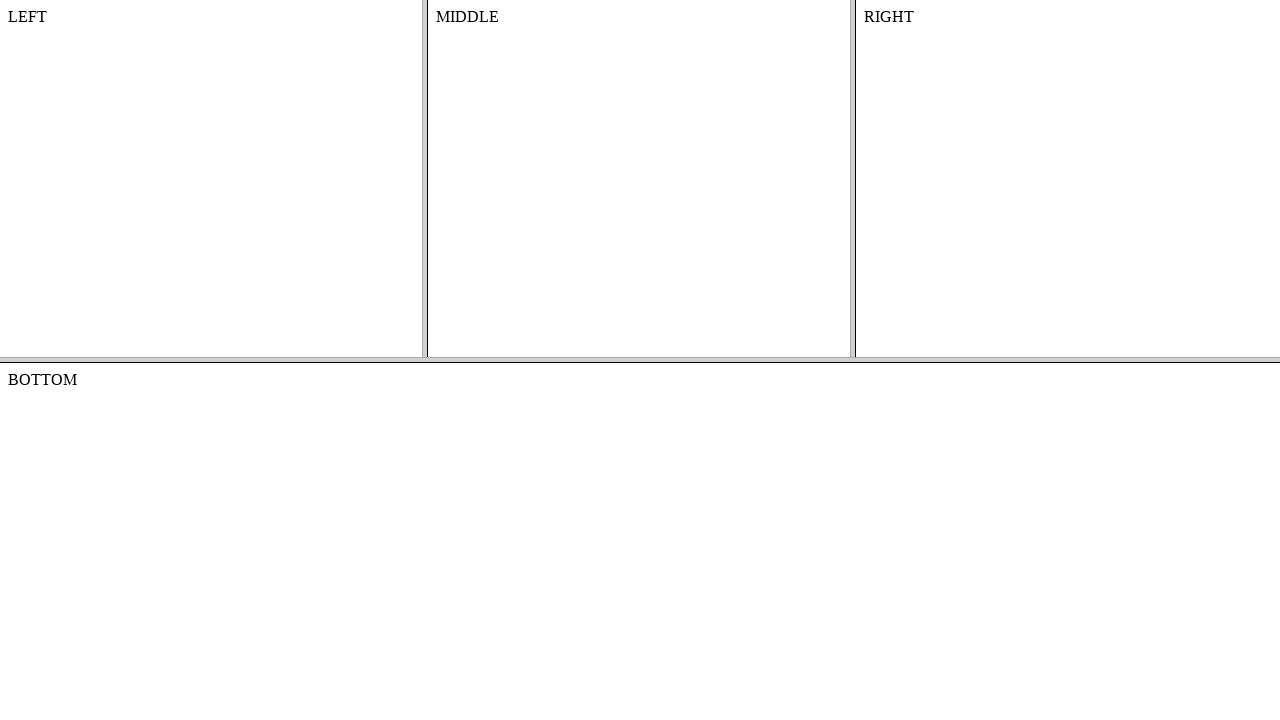

Located left frame within top frame
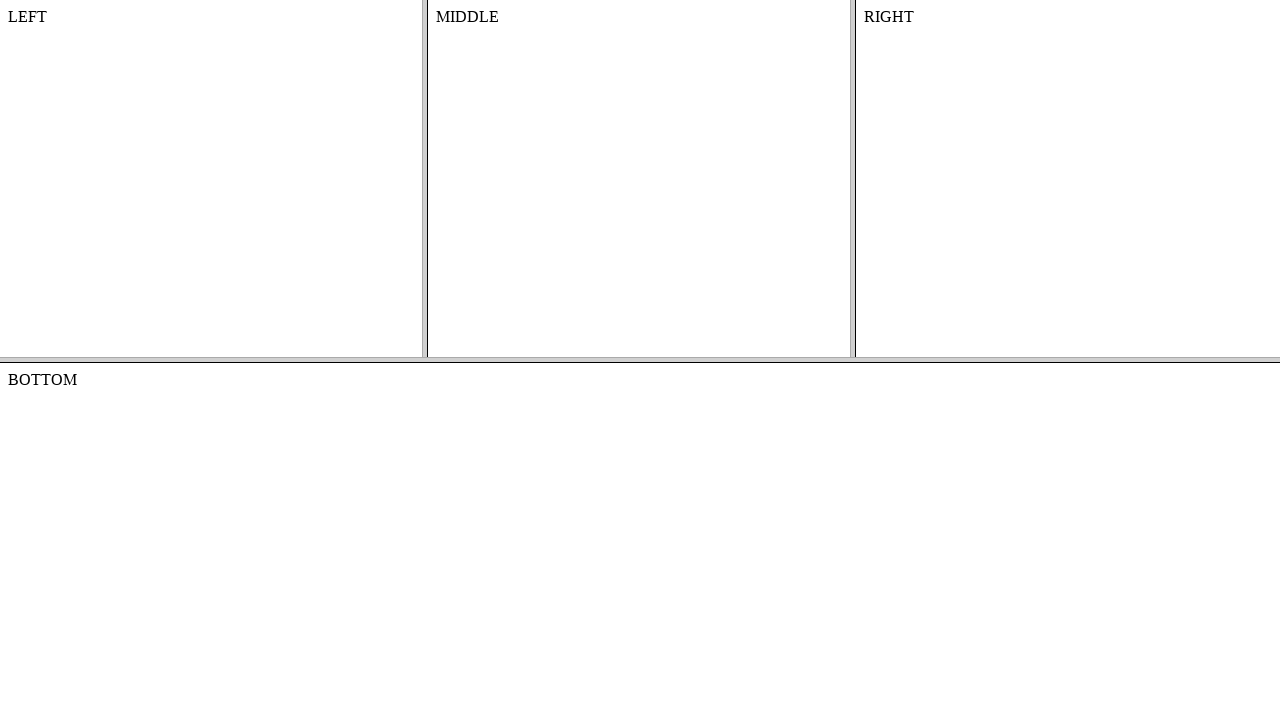

Extracted text from left frame: 
    LEFT
    


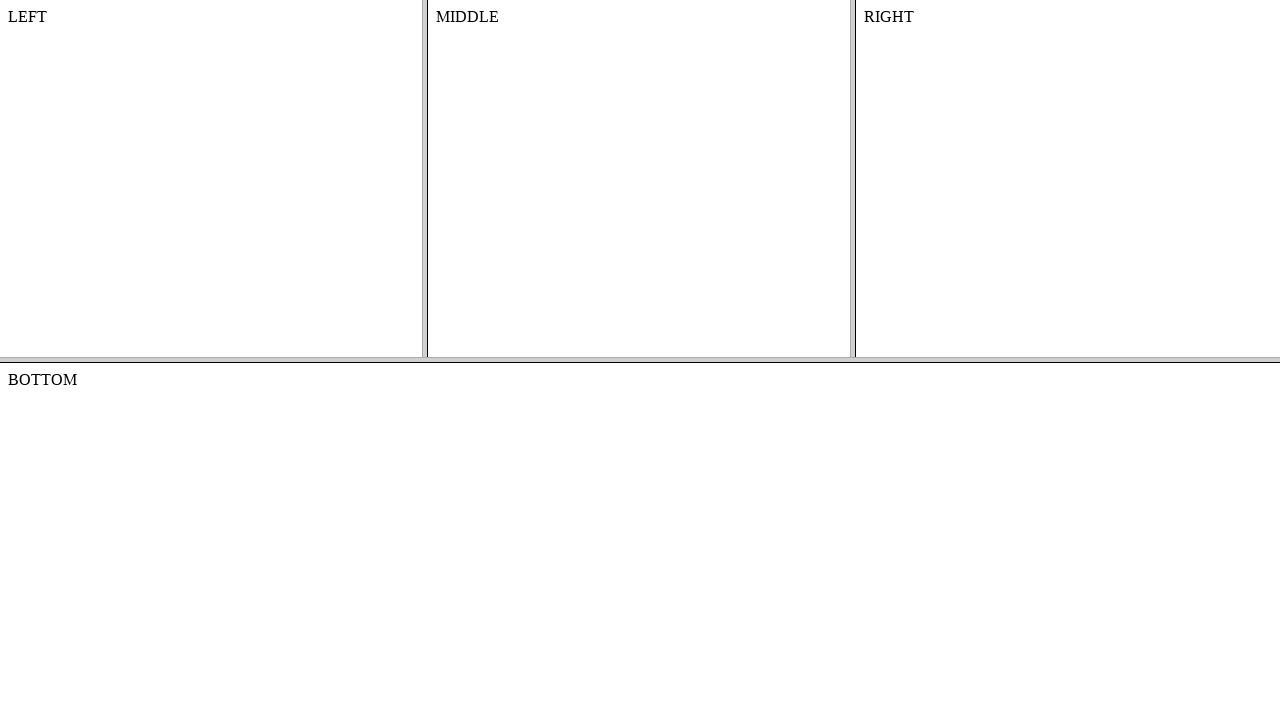

Located middle frame within top frame
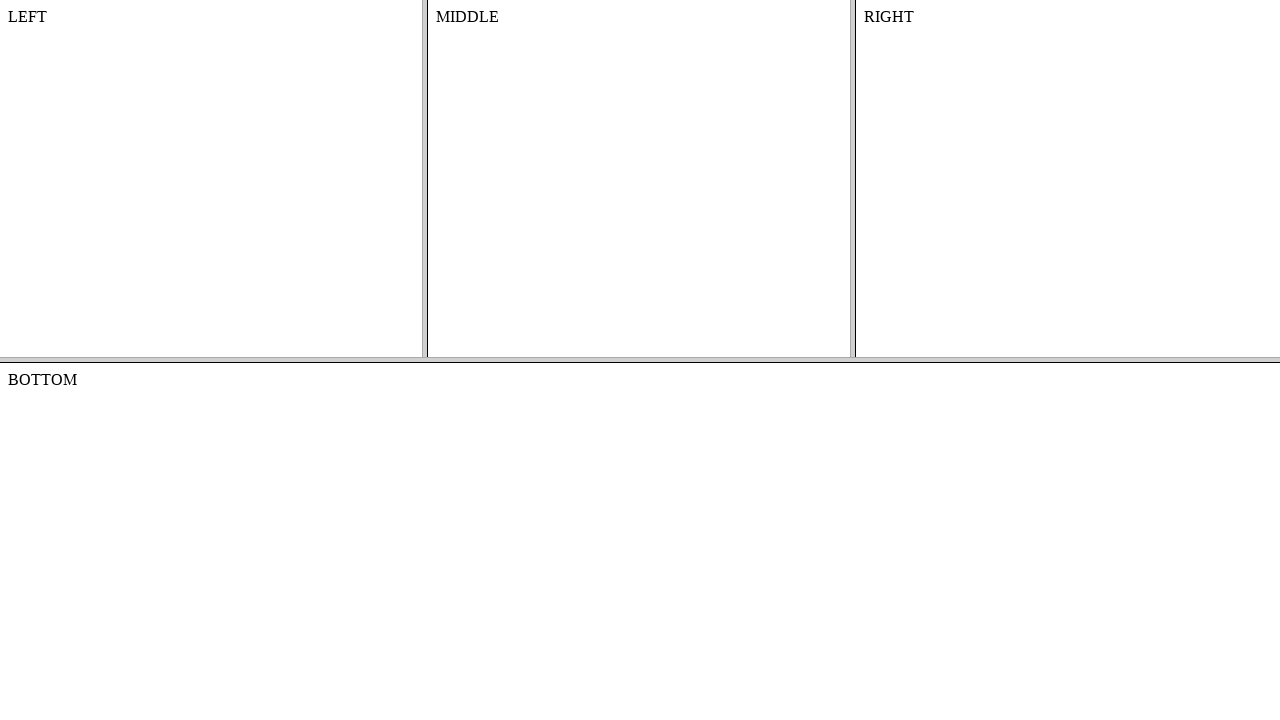

Extracted text from middle frame: MIDDLE
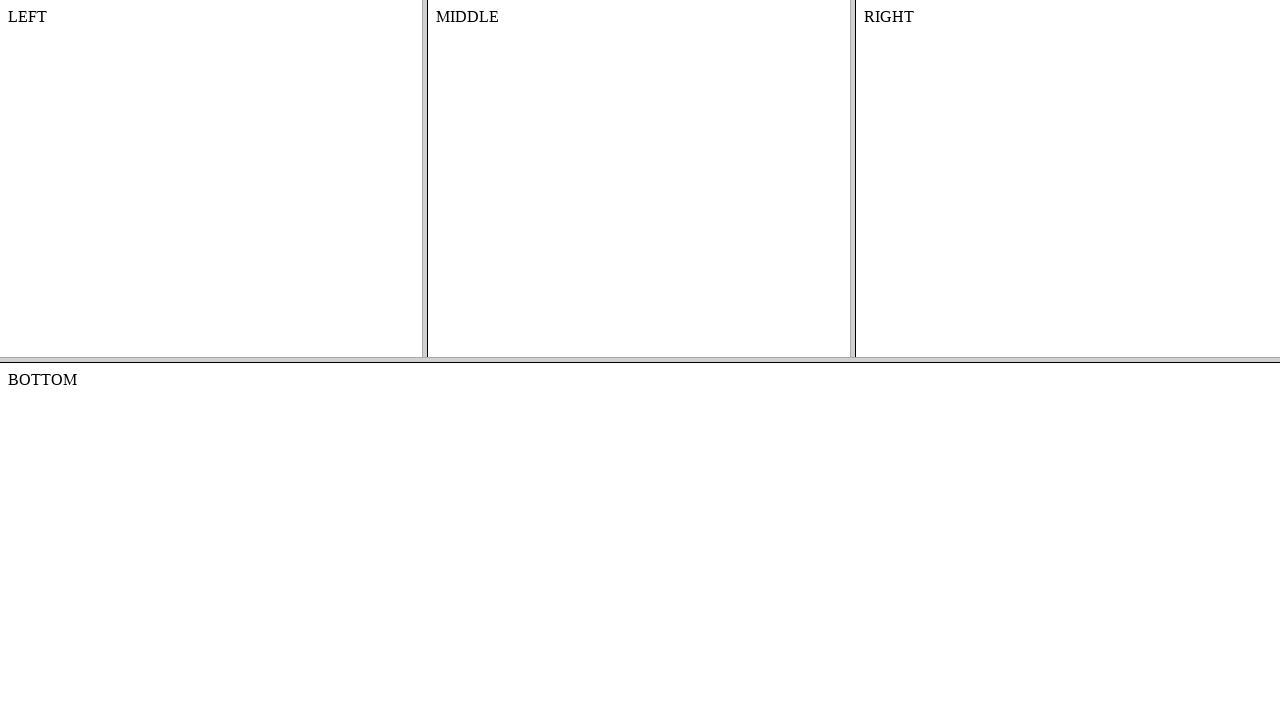

Located right frame within top frame
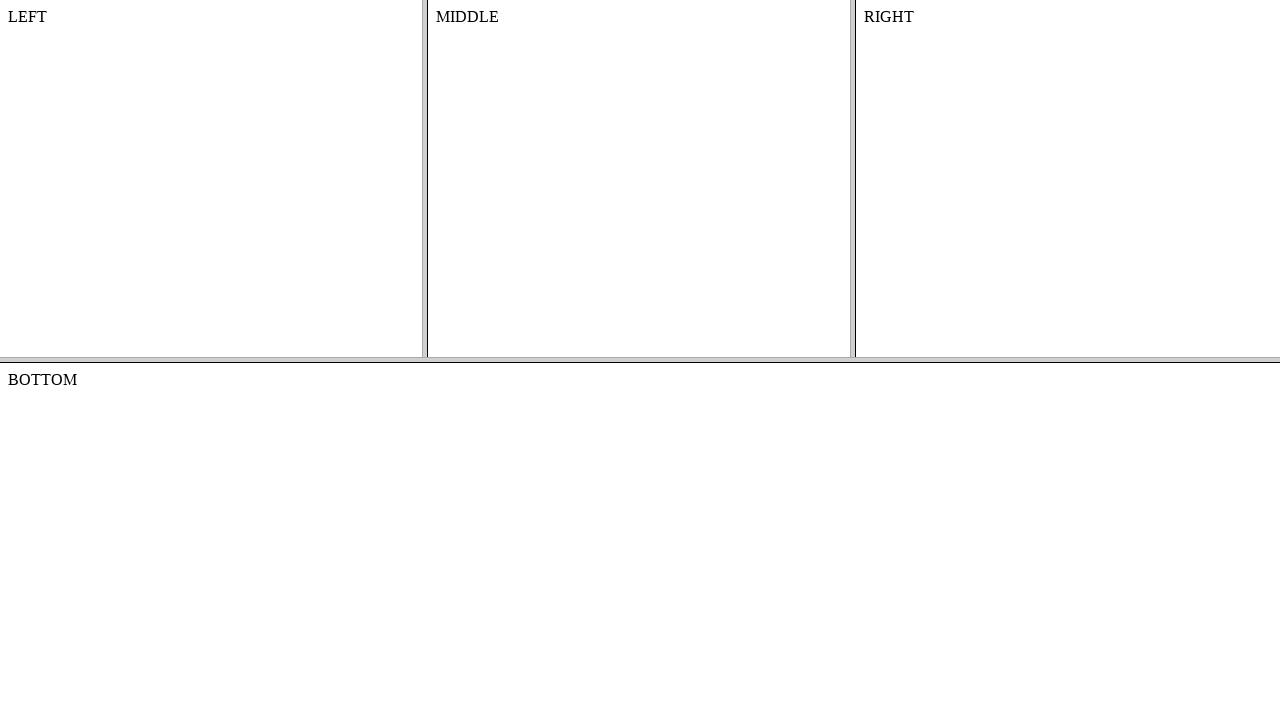

Extracted text from right frame: 
    RIGHT
    


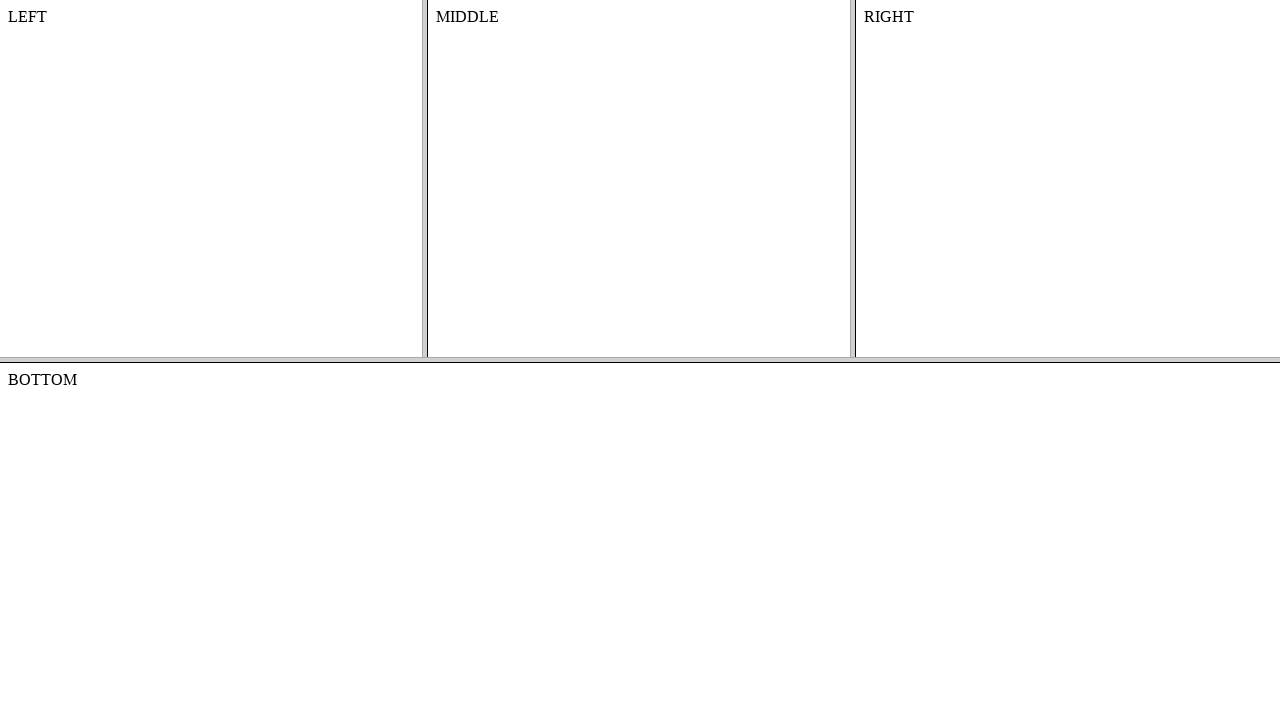

Located bottom frame
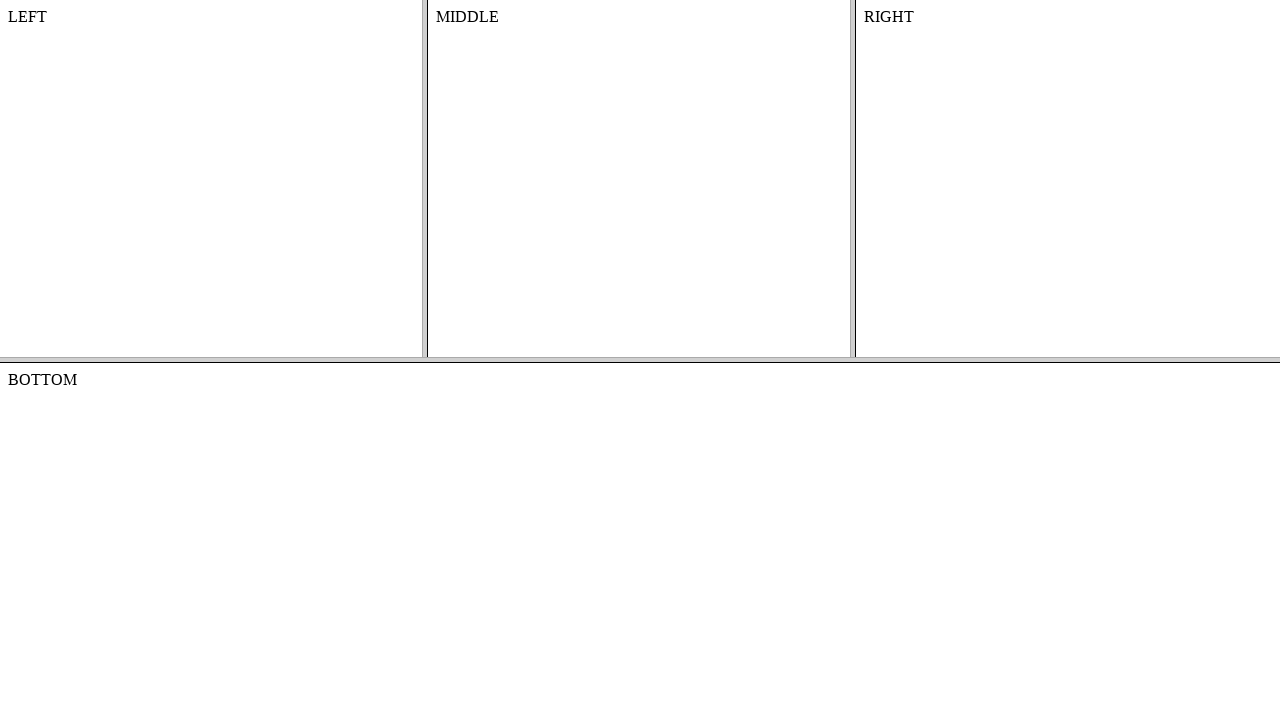

Extracted text from bottom frame: BOTTOM

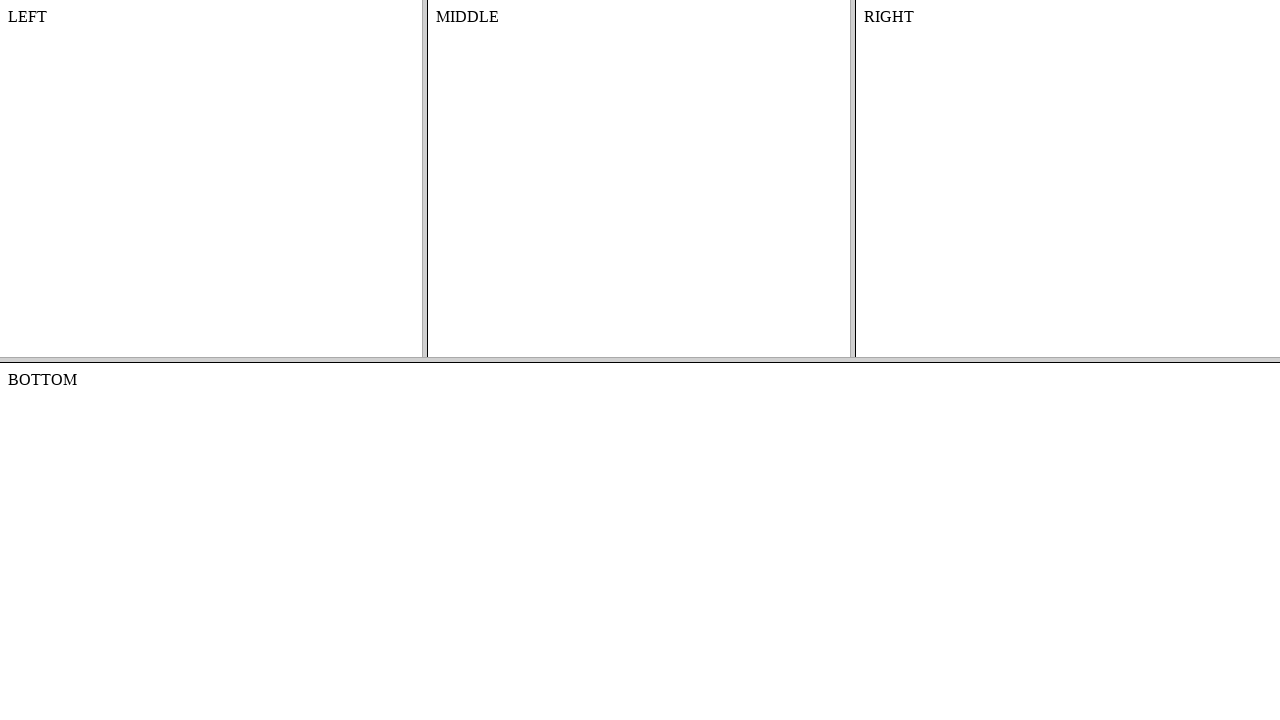

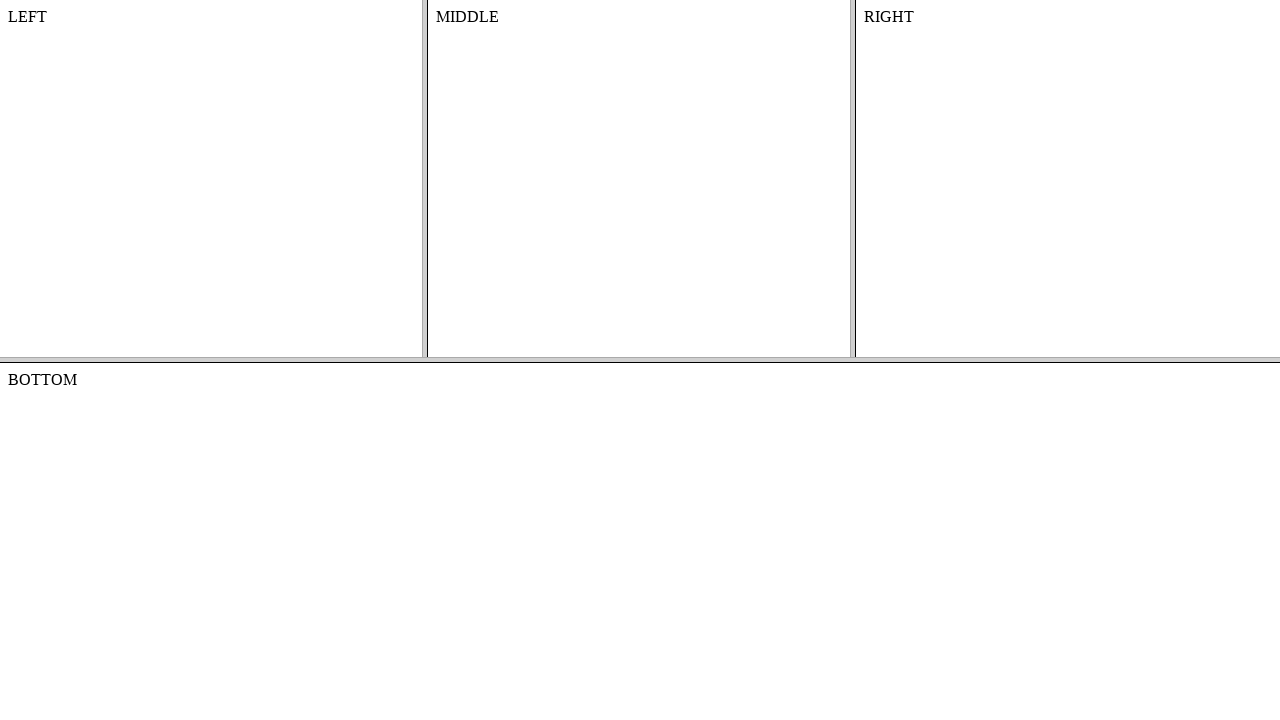